Tests form submission by extracting a hidden value from an element attribute, calculating a mathematical result, filling the answer field, checking a checkbox, selecting a radio button, and submitting the form.

Starting URL: http://suninjuly.github.io/get_attribute.html

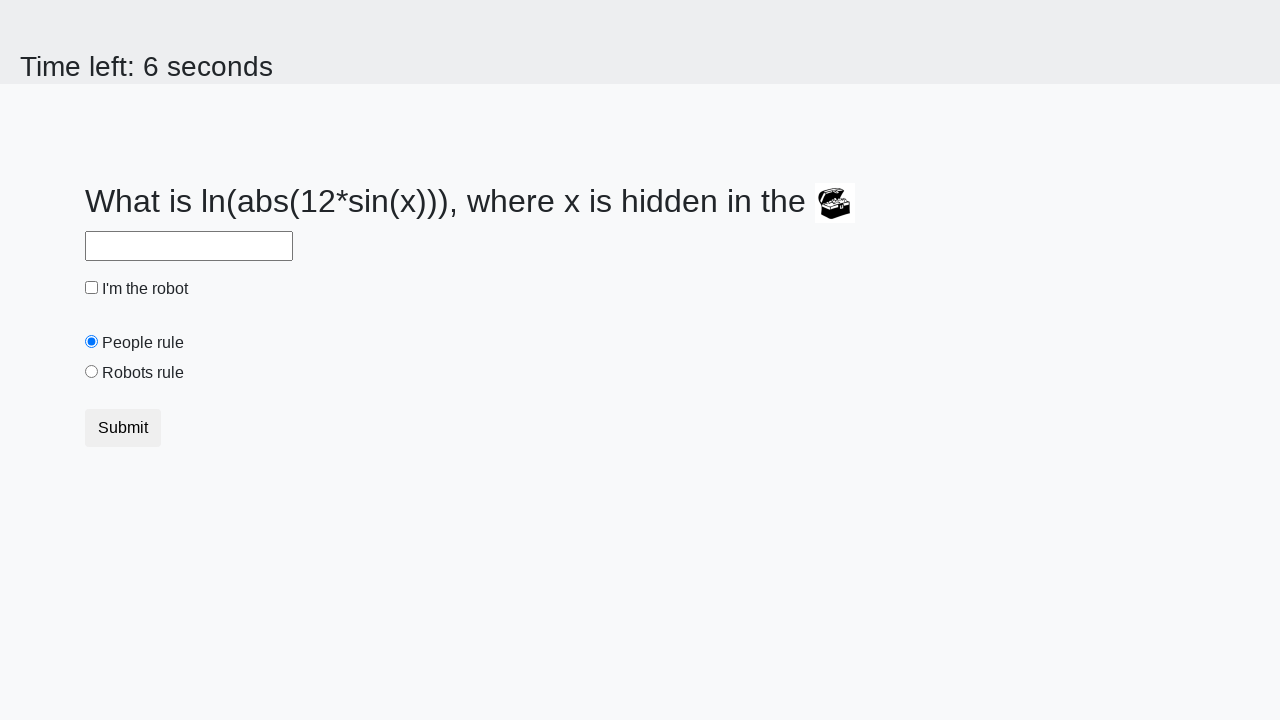

Located treasure element with hidden value
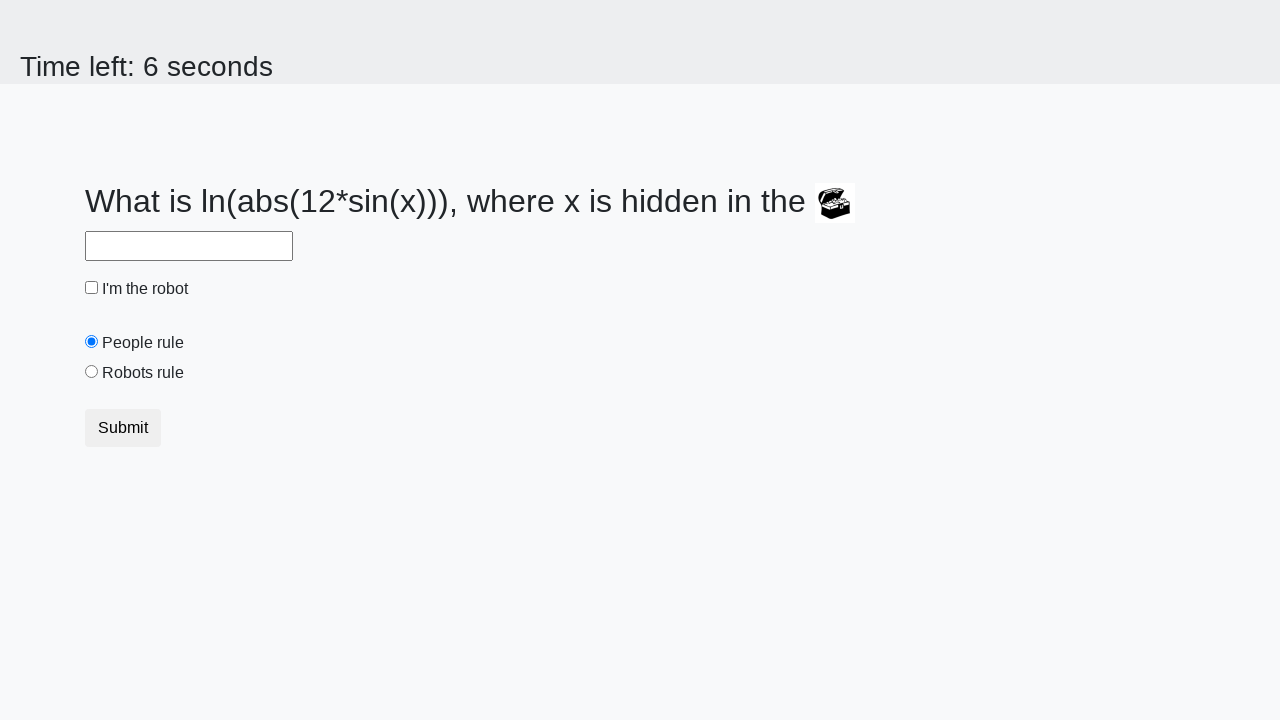

Extracted hidden value 'valuex' attribute from treasure element: 143
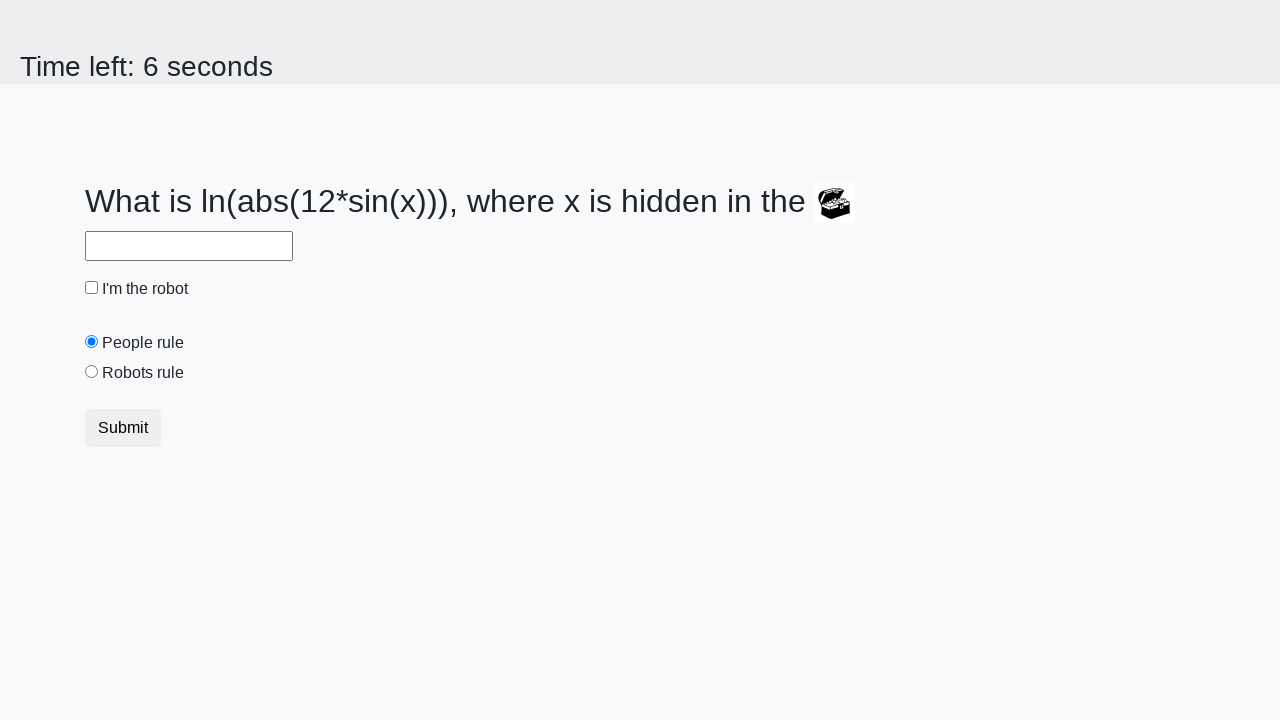

Calculated mathematical result: 2.4832506402346826
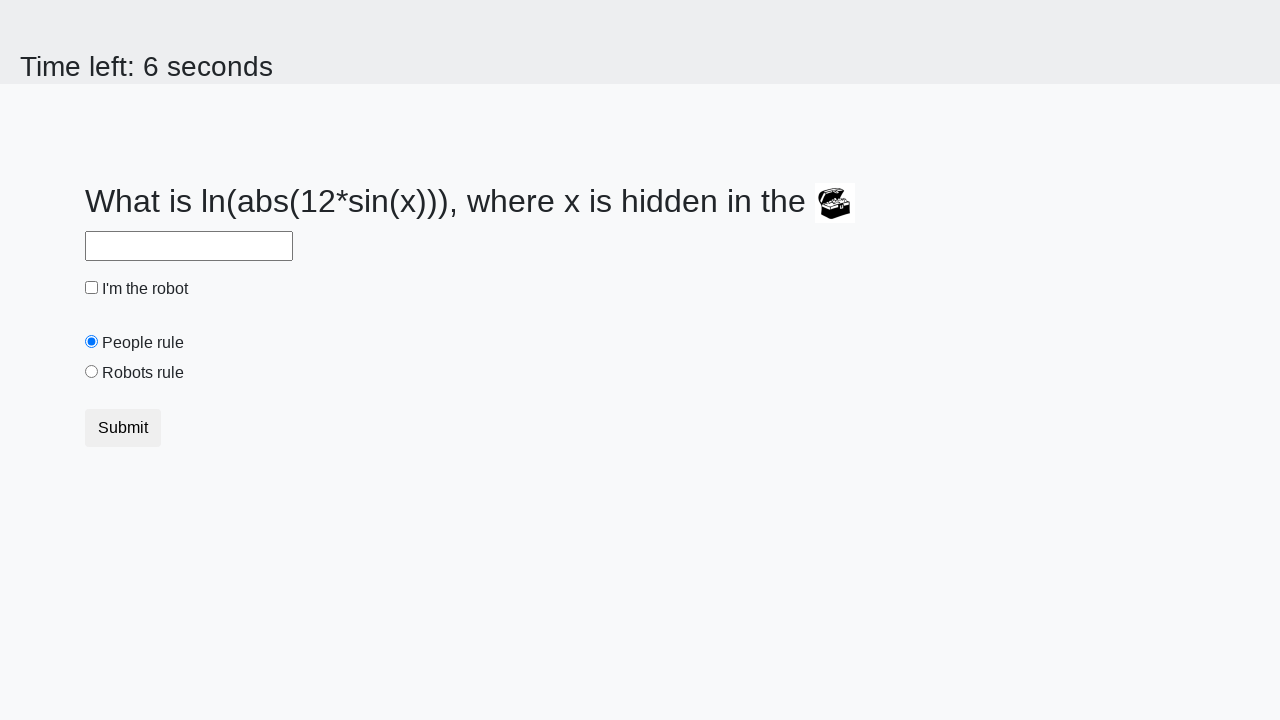

Filled answer field with calculated value: 2.4832506402346826 on #answer
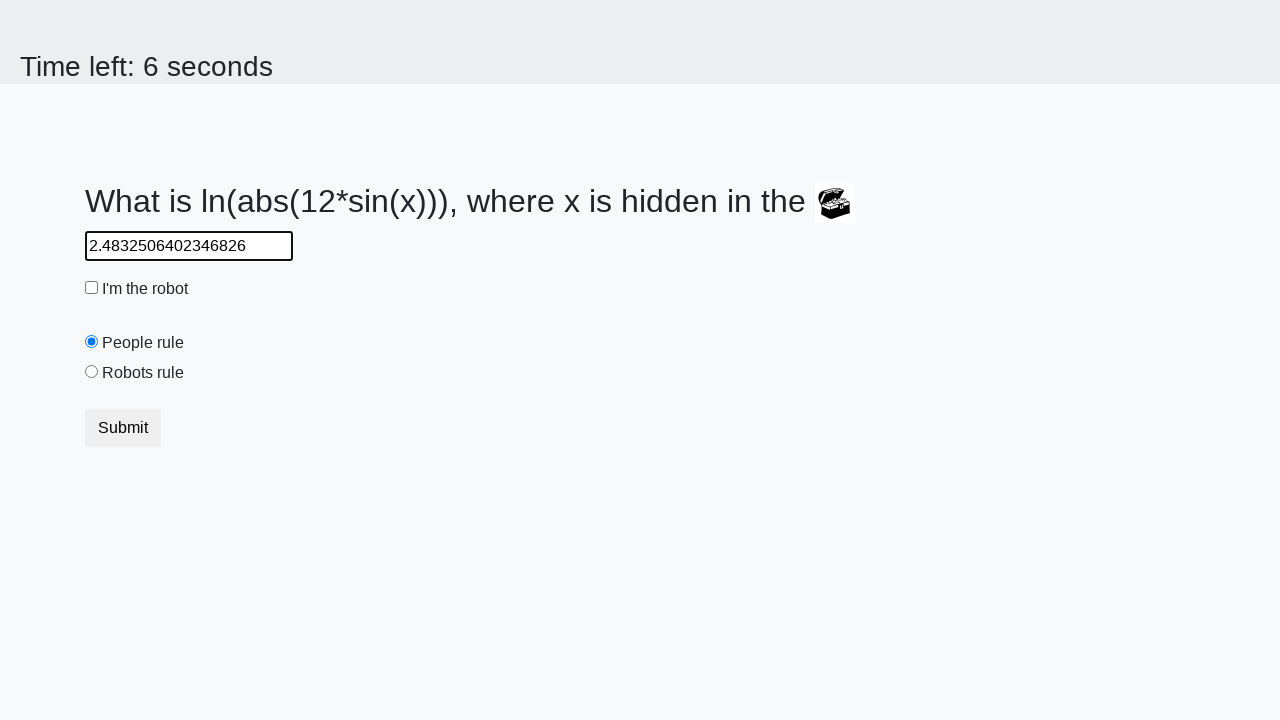

Checked the robot checkbox at (92, 288) on #robotCheckbox
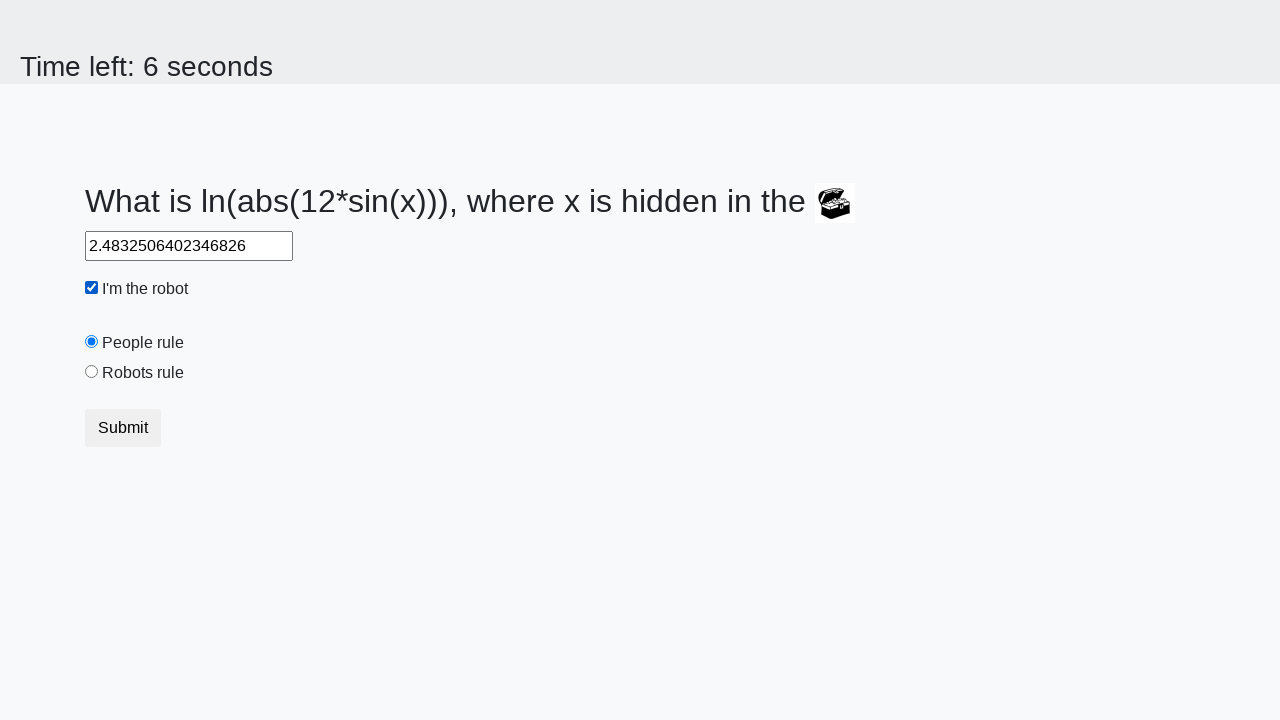

Selected the robots rule radio button at (92, 372) on #robotsRule
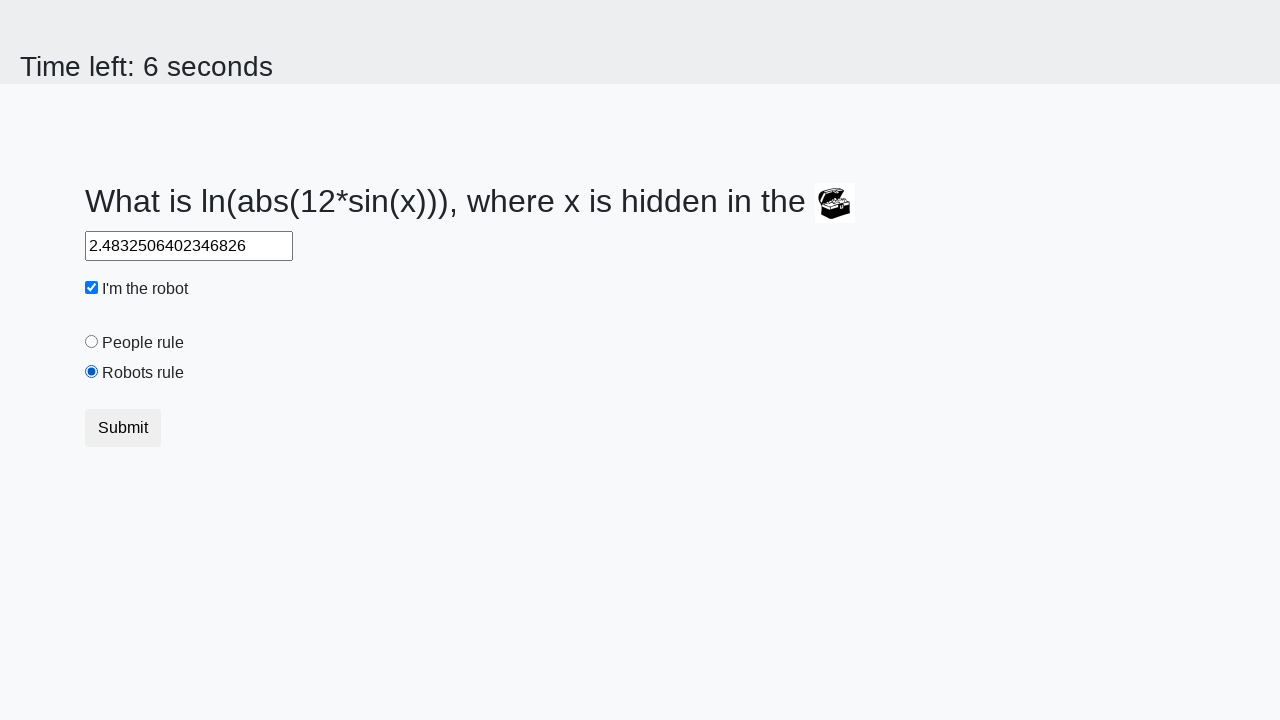

Clicked submit button to submit the form at (123, 428) on button.btn
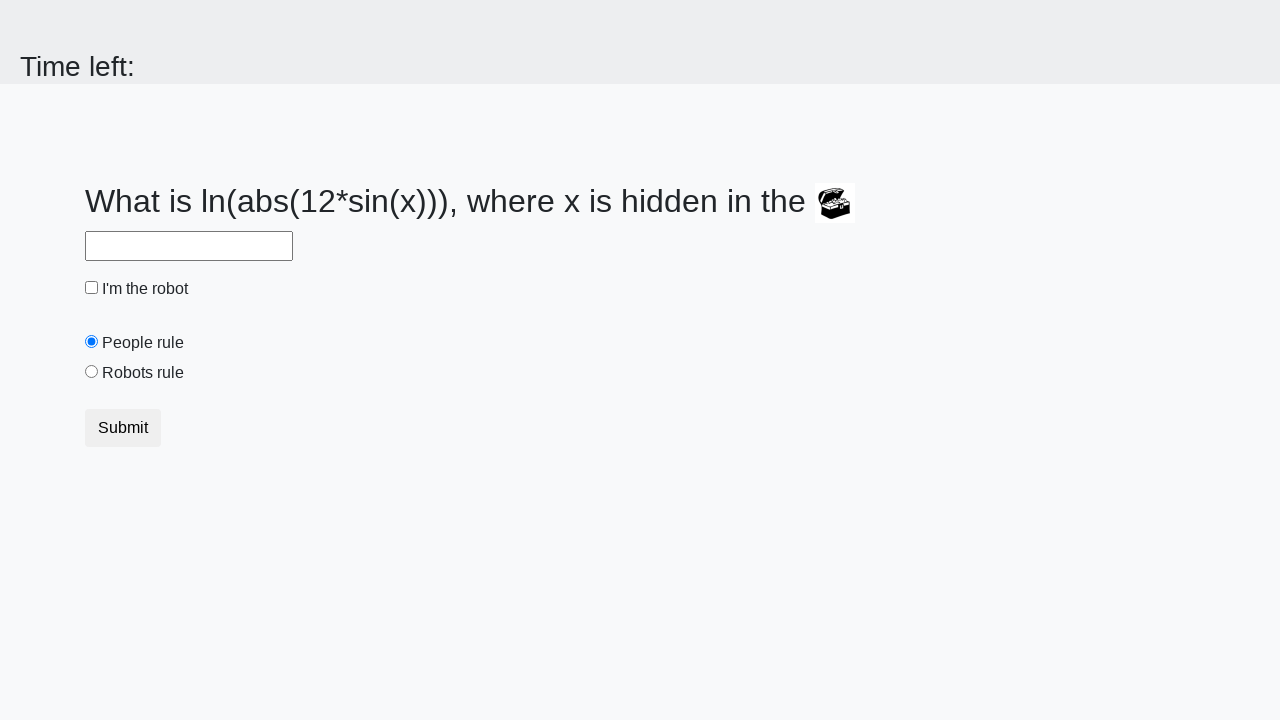

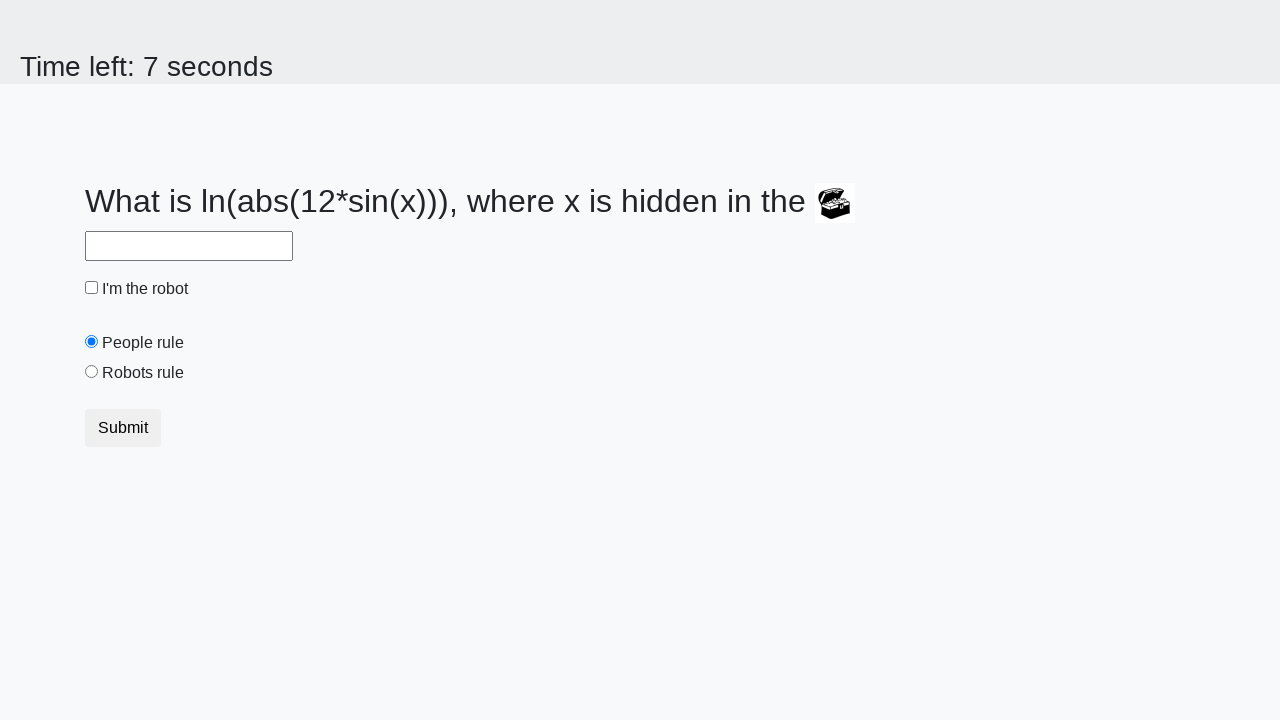